Tests various JavaScript alert interactions on the Tutorials Point practice page, including accepting simple alerts, handling delayed alerts, dismissing confirm boxes, and entering text in prompt boxes.

Starting URL: https://www.tutorialspoint.com/selenium/practice/nestedframes.php

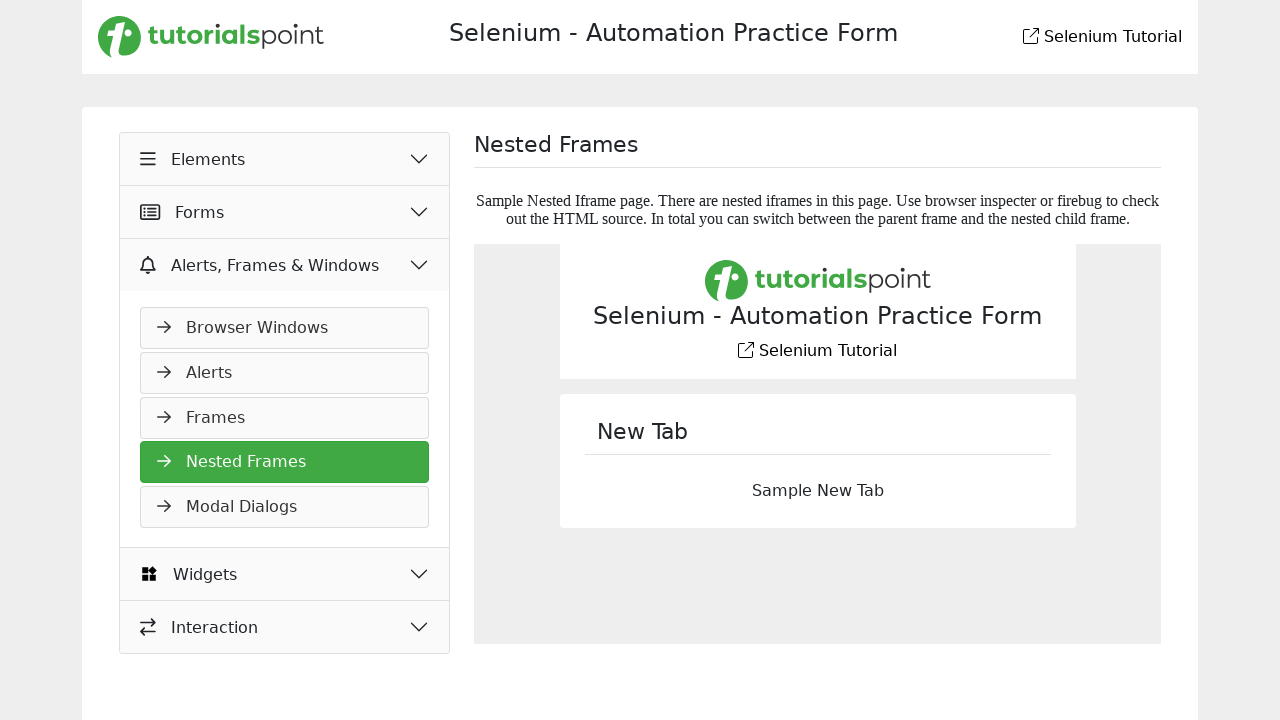

Clicked navigation link to alerts section at (285, 373) on xpath=//*[@id='collapseThree']/div/ul/li[2]/a
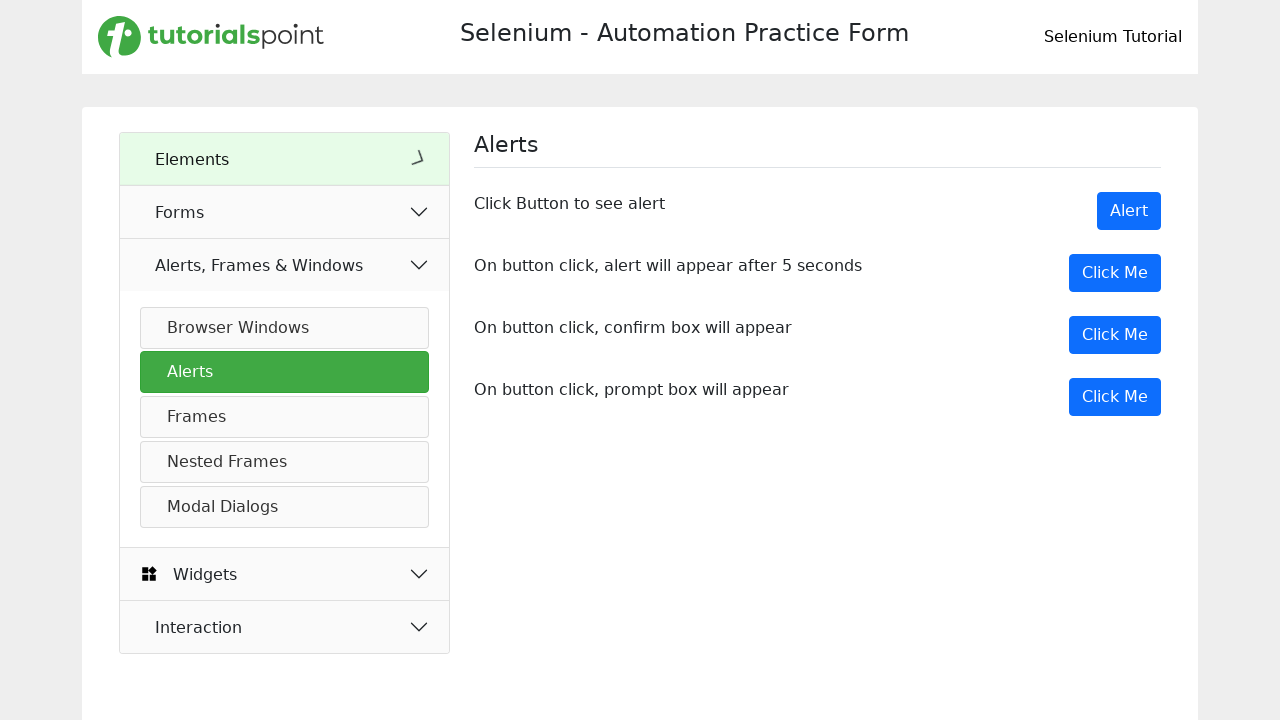

Clicked button to trigger simple alert at (1115, 273) on xpath=//button[contains(text(), 'Click')]
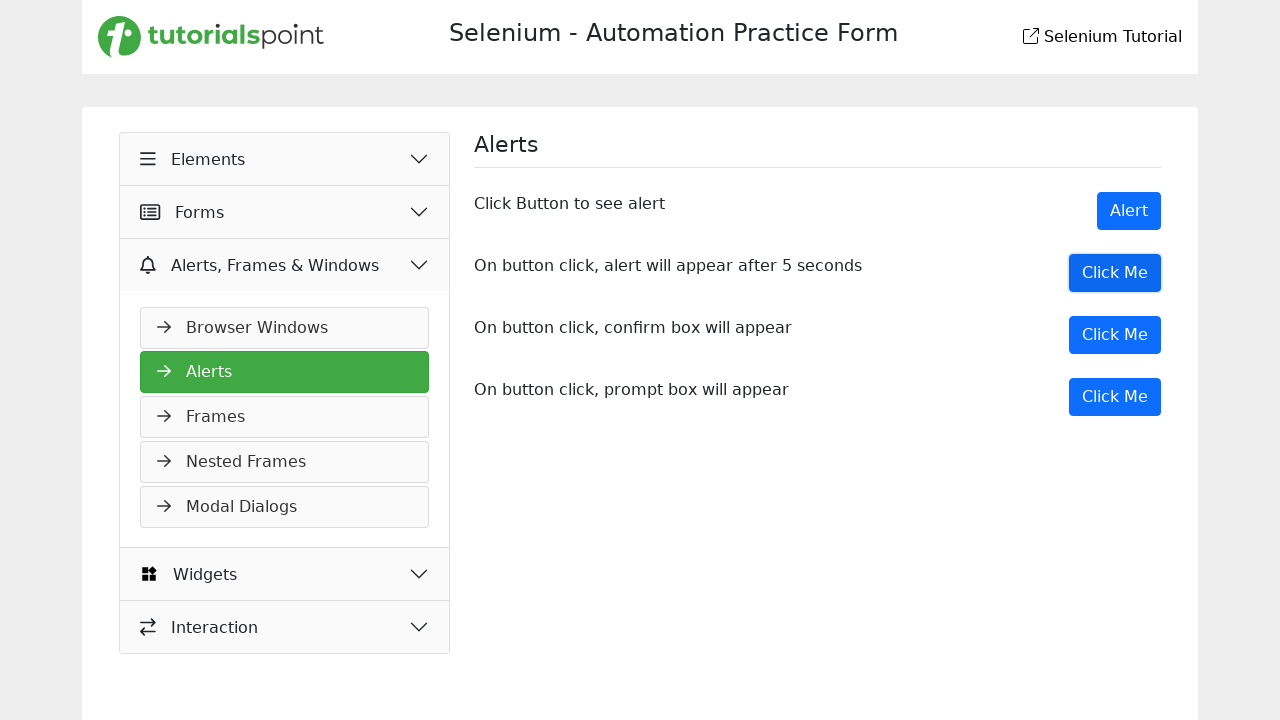

Set up dialog handler to accept alerts
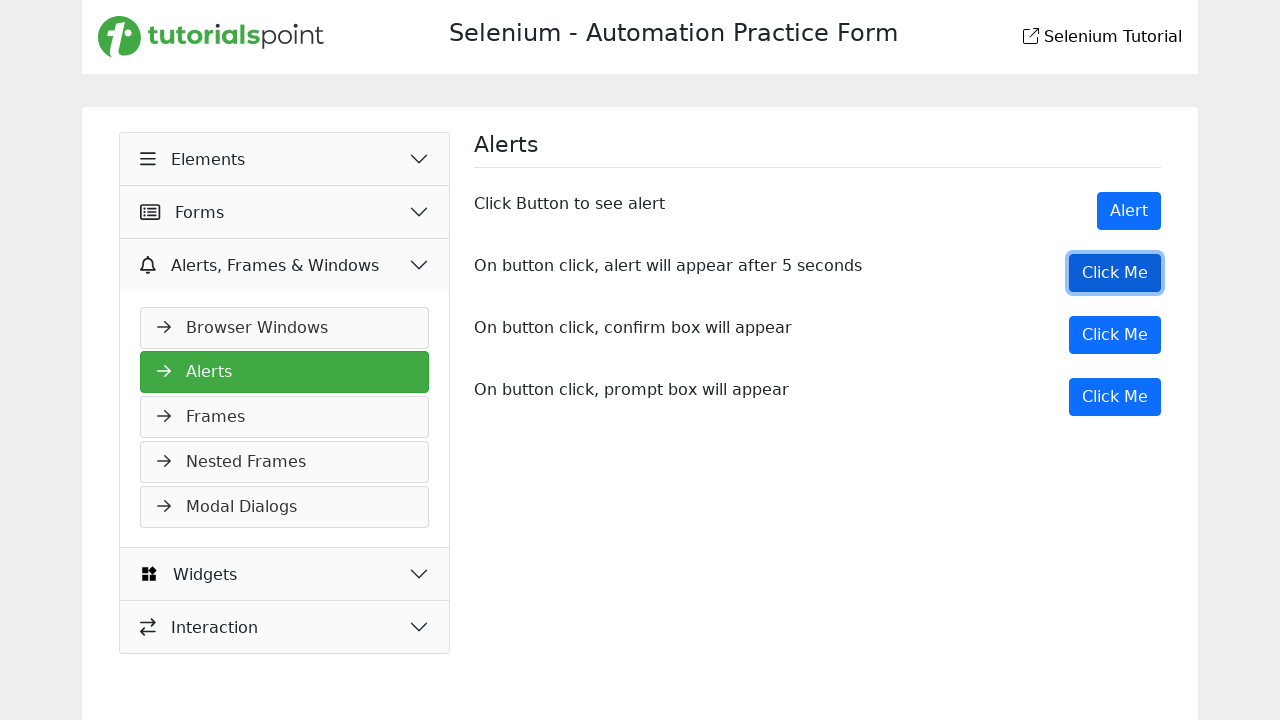

Waited for simple alert to complete
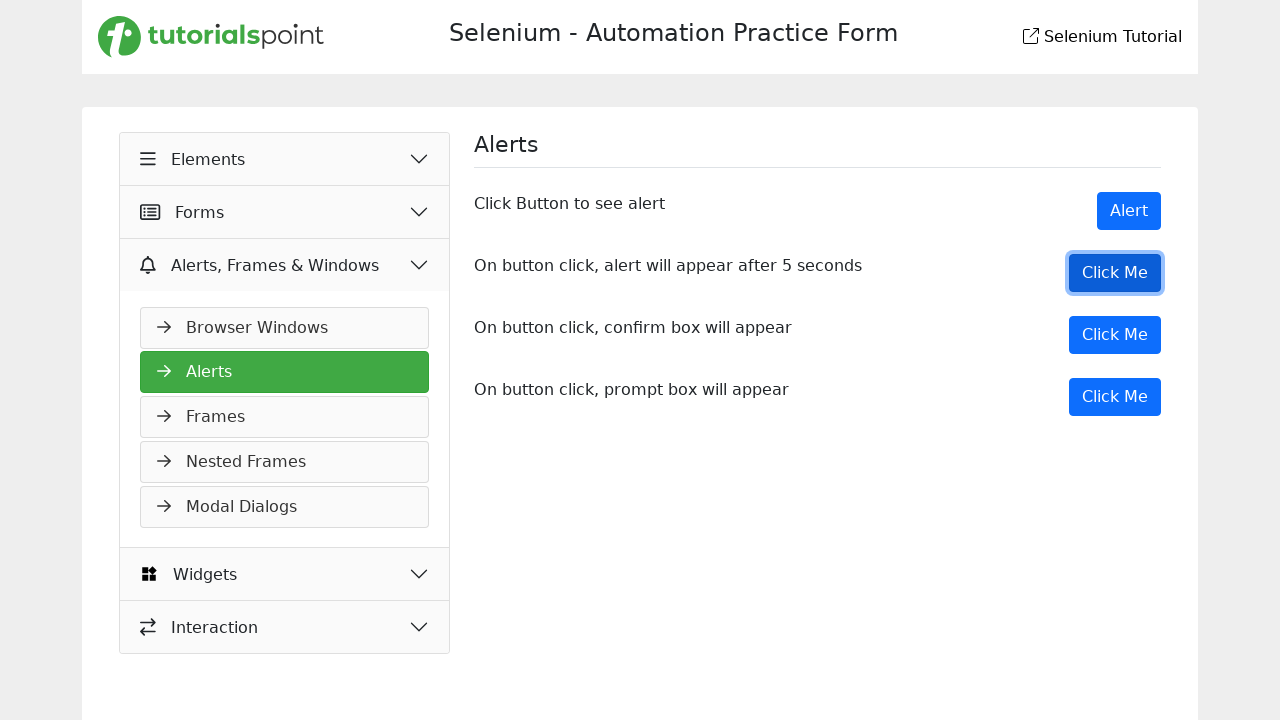

Clicked button to trigger delayed alert at (1115, 273) on xpath=/html/body/main/div/div/div[2]/div[2]/button
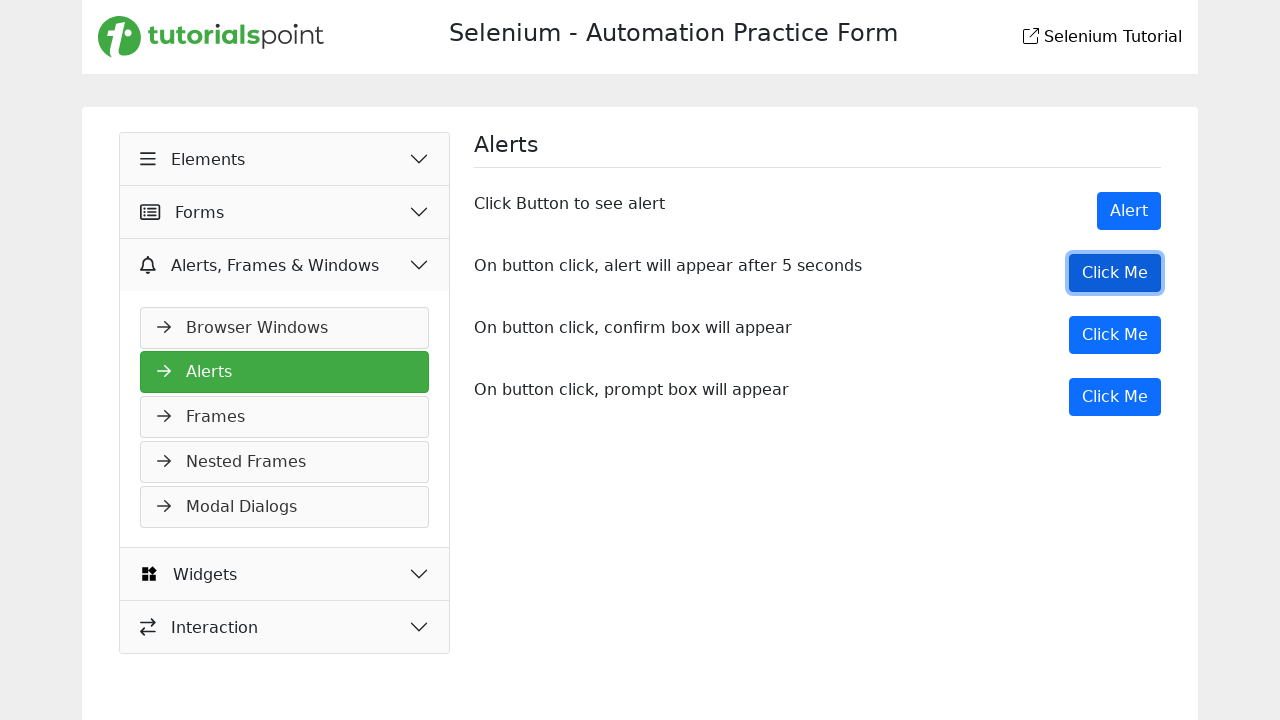

Waited 5 seconds for delayed alert to appear and be accepted
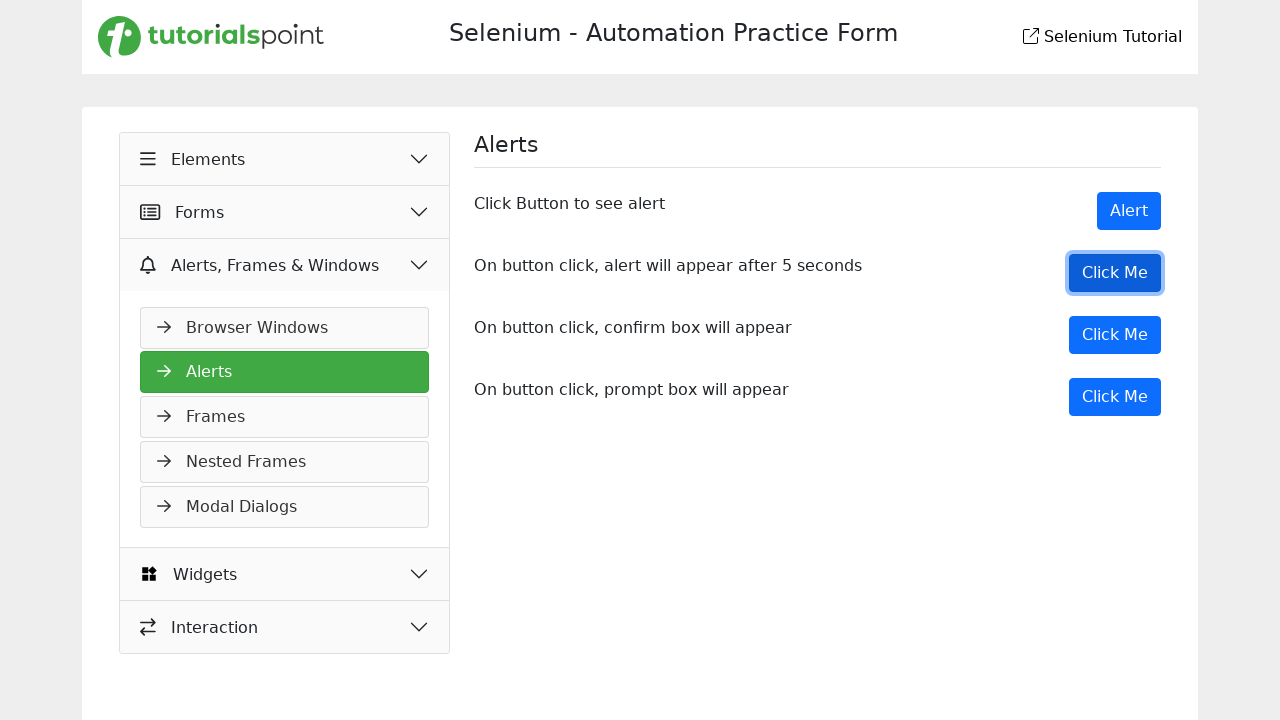

Clicked button to trigger confirm dialog at (1115, 335) on xpath=/html/body/main/div/div/div[2]/div[3]/button
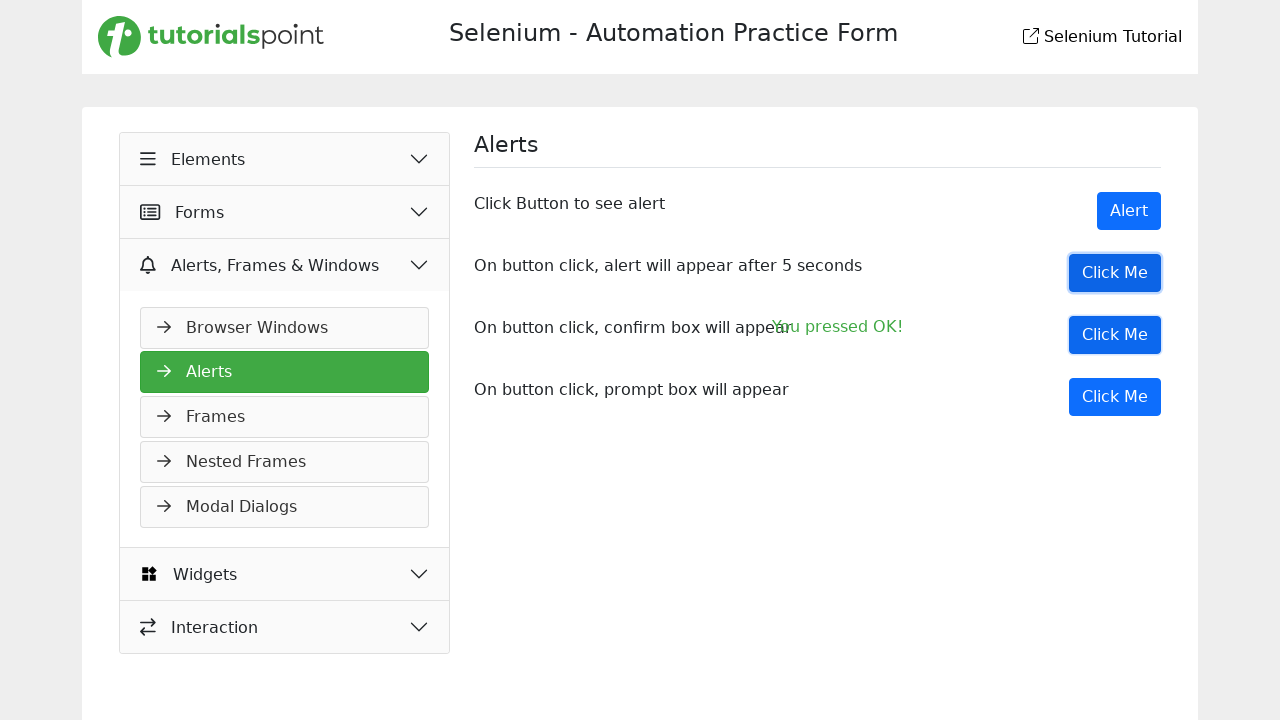

Set up dialog handler to dismiss confirm dialog
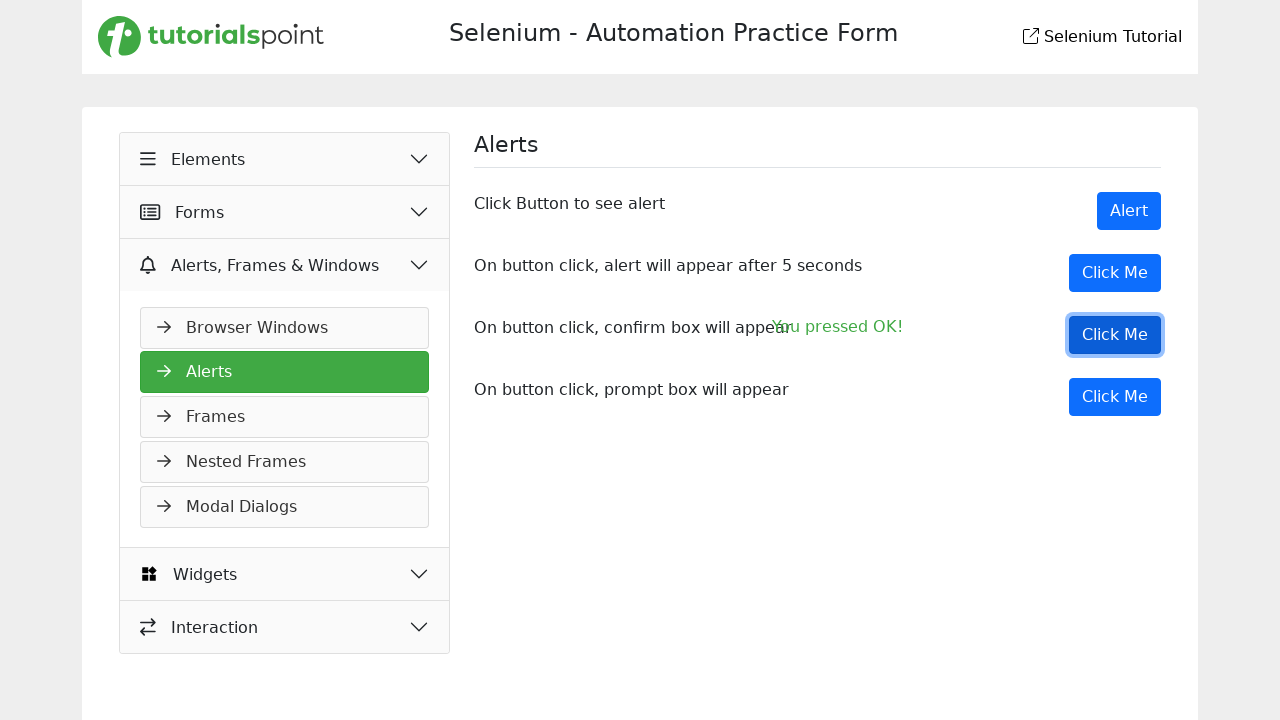

Waited for confirm dialog to be dismissed
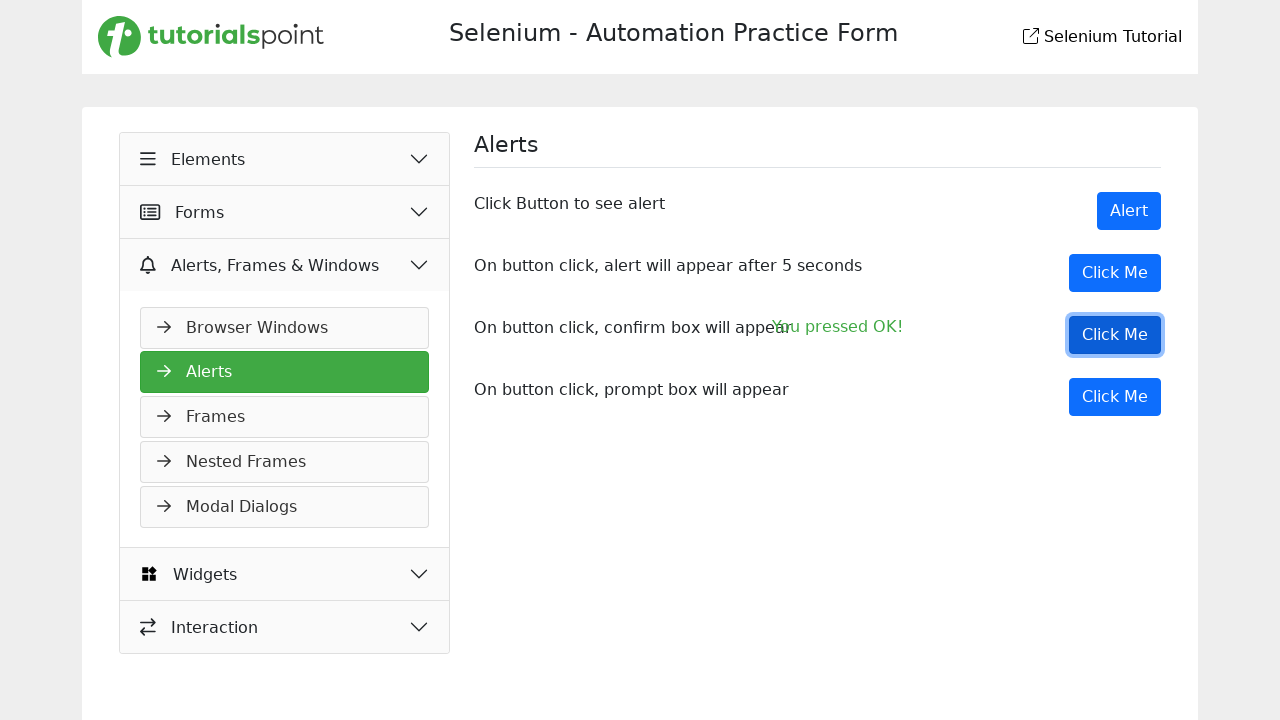

Clicked button to trigger prompt dialog at (1115, 397) on xpath=/html/body/main/div/div/div[2]/div[4]/button
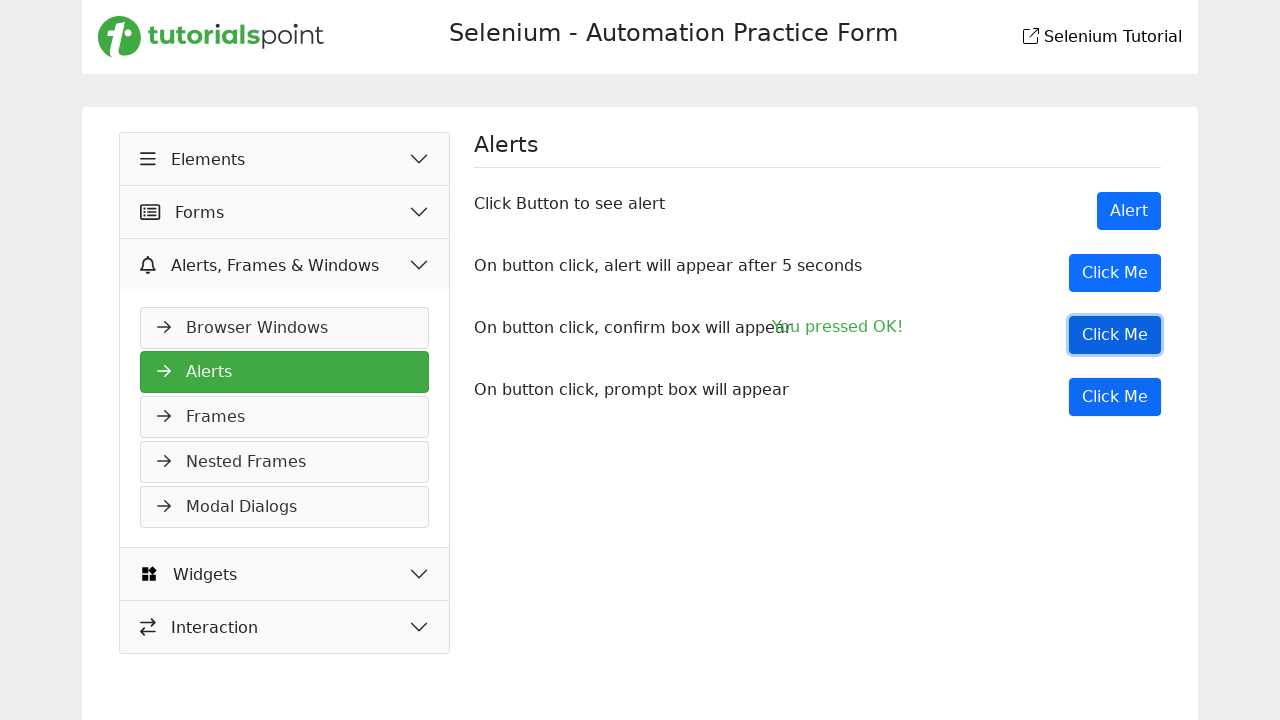

Set up dialog handler to enter text 'TEJASVI' and accept prompt
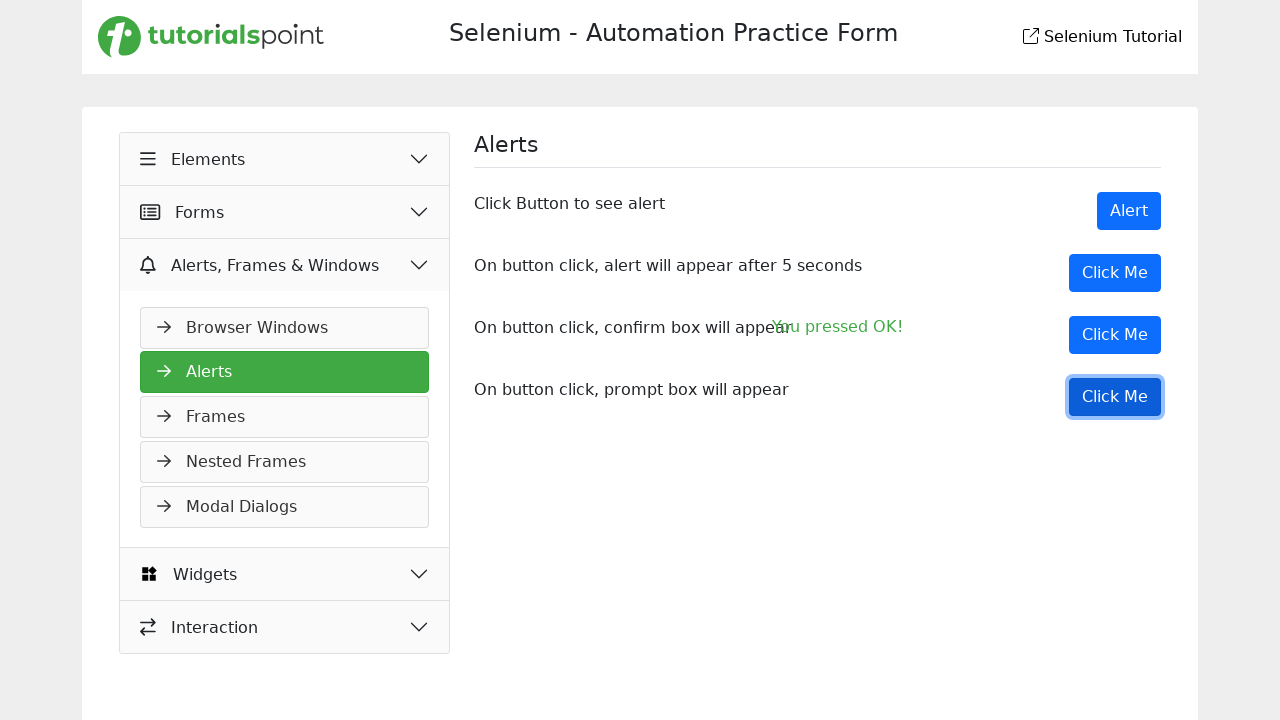

Waited for prompt dialog to be accepted with text entry
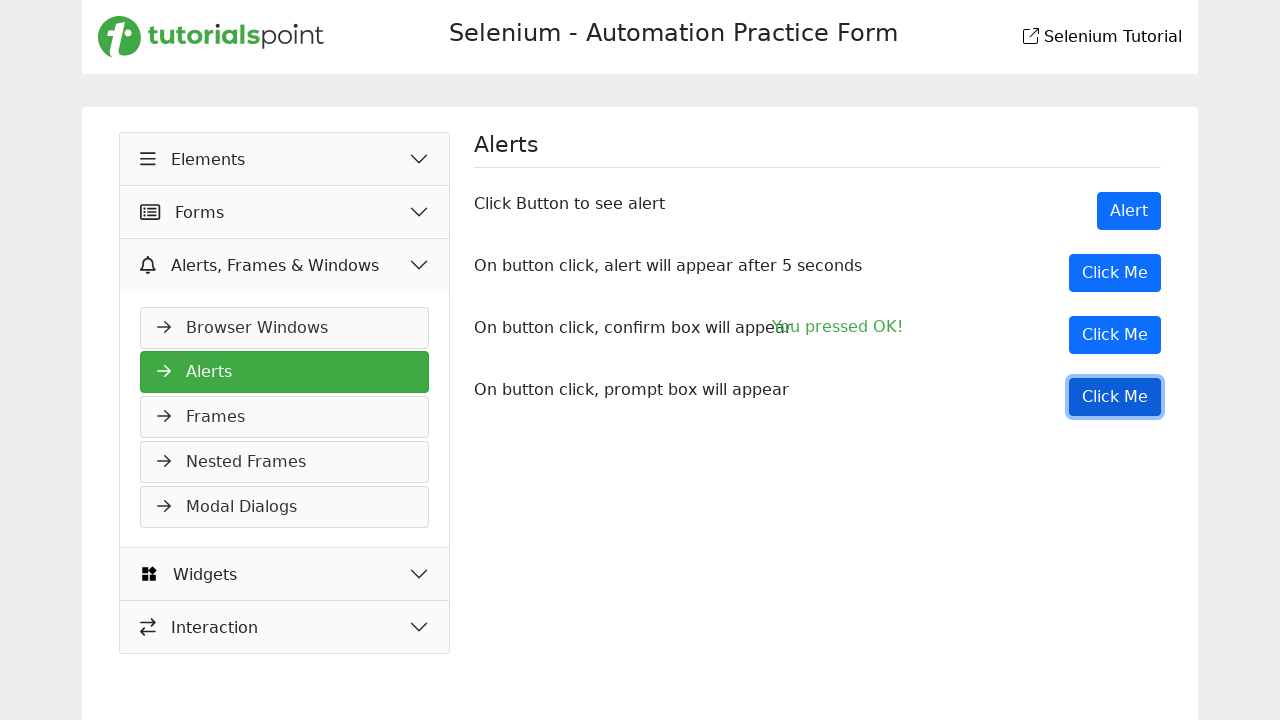

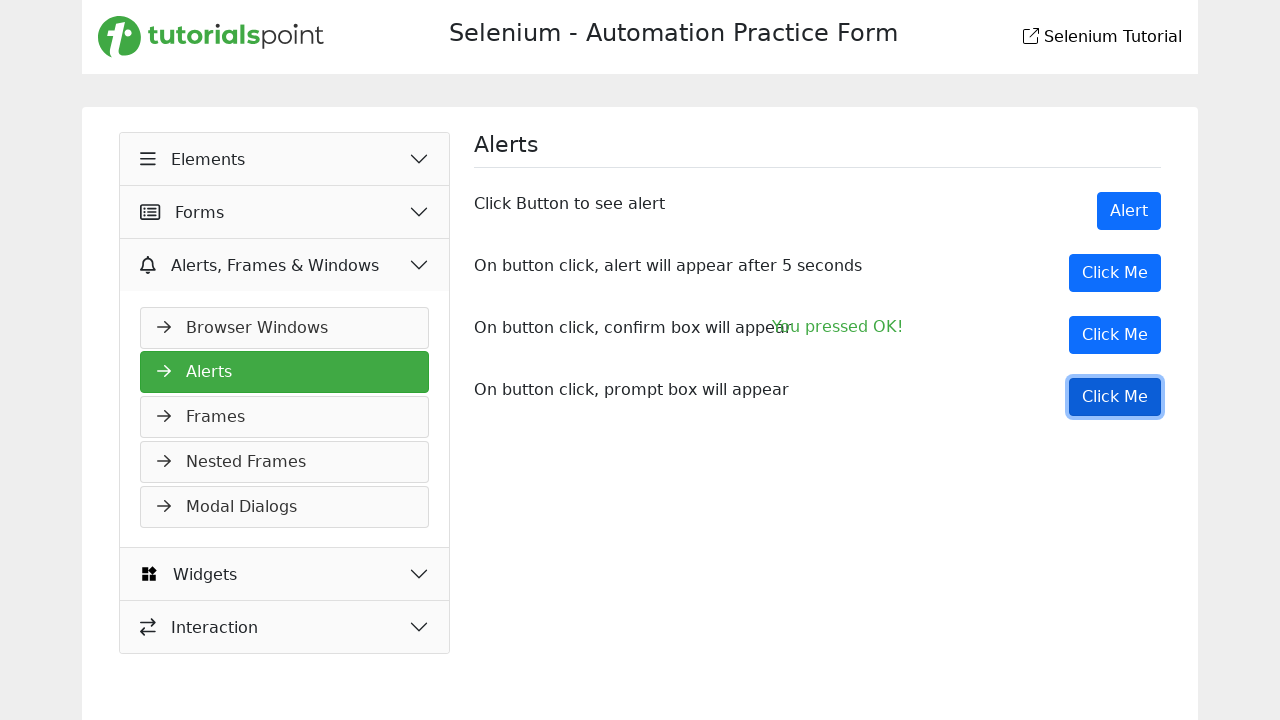